Fills out a form with personal information including name, job title, education level, and gender, then submits the form

Starting URL: http://formy-project.herokuapp.com/form

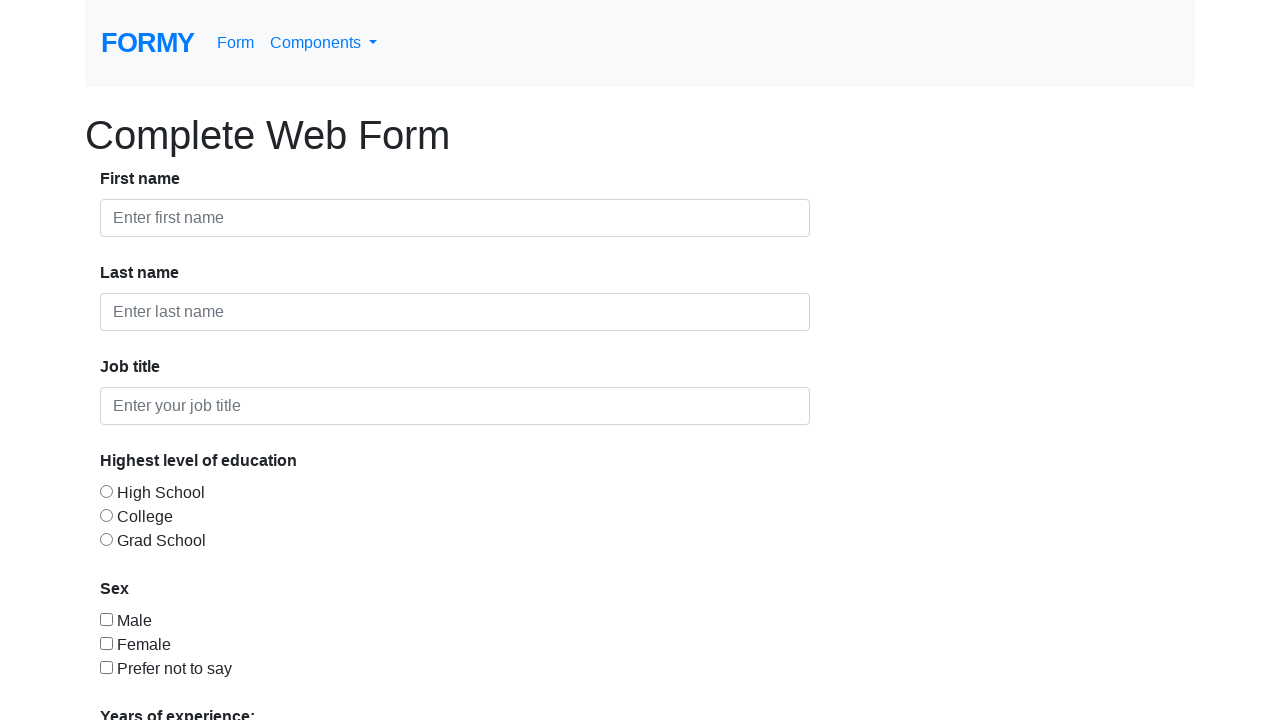

Filled first name field with 'Aravinda' on #first-name
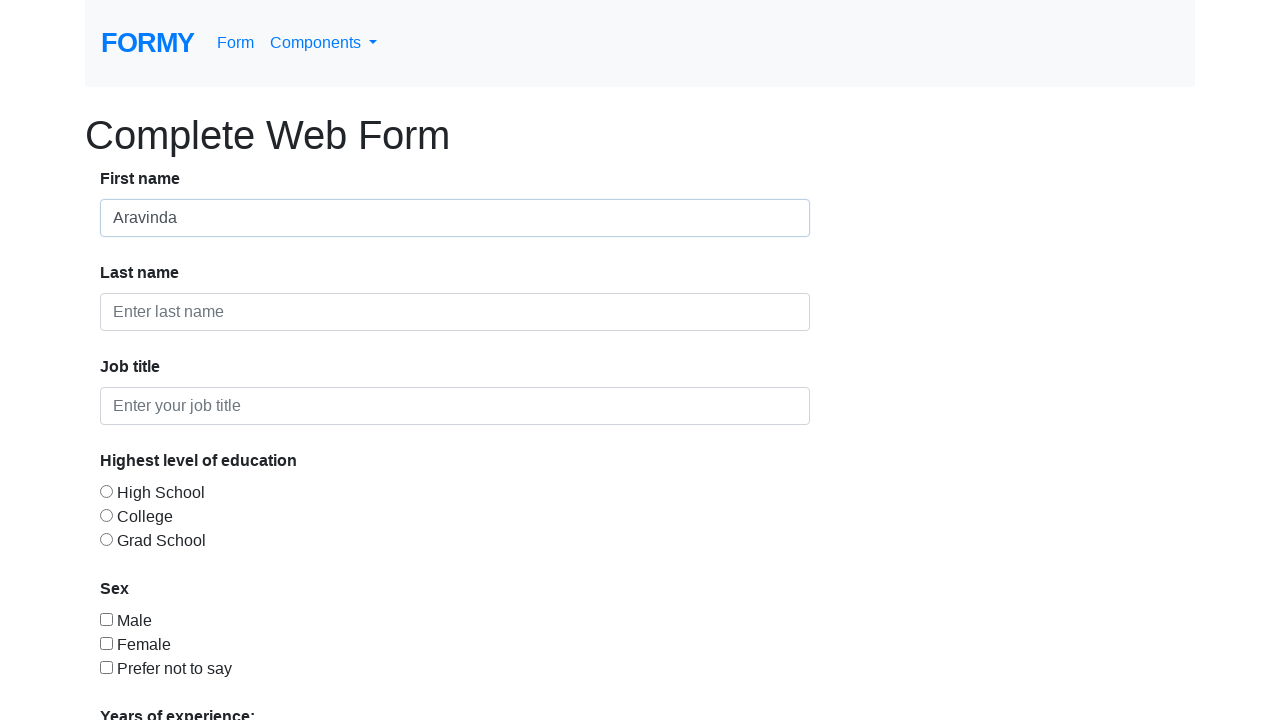

Filled last name field with 'HB' on #last-name
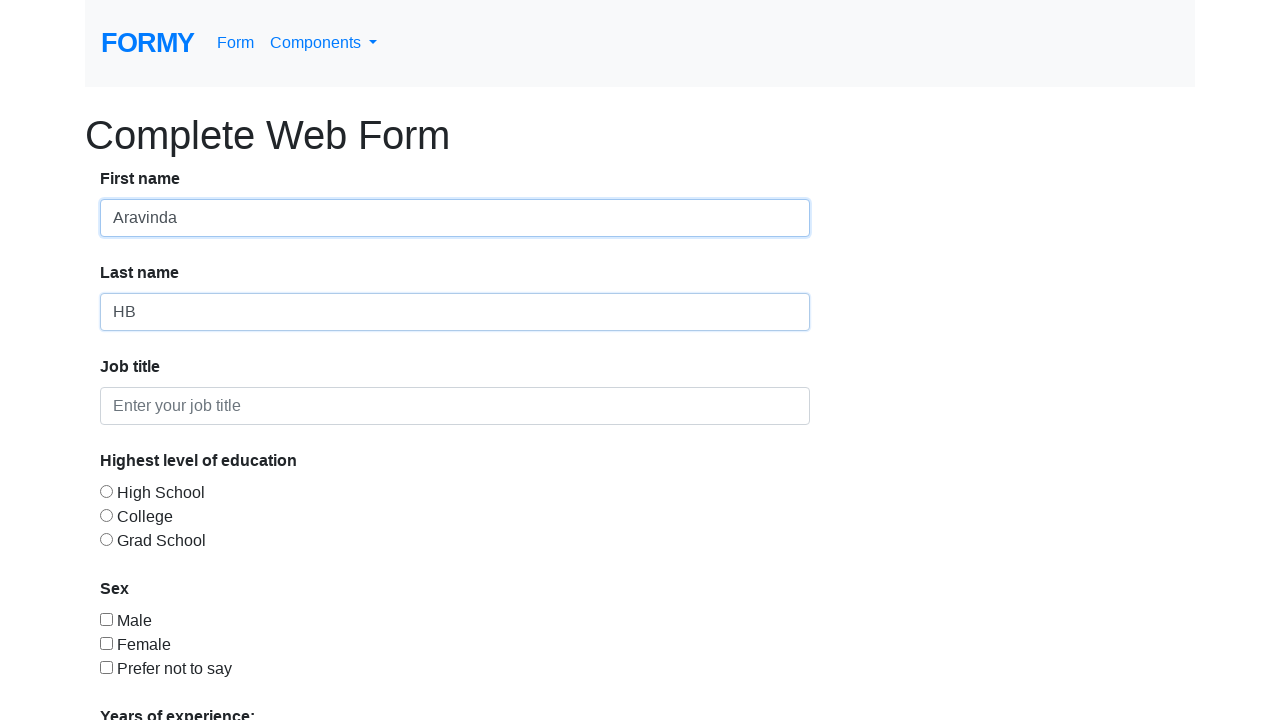

Filled job title field with 'Software Engineer' on #job-title
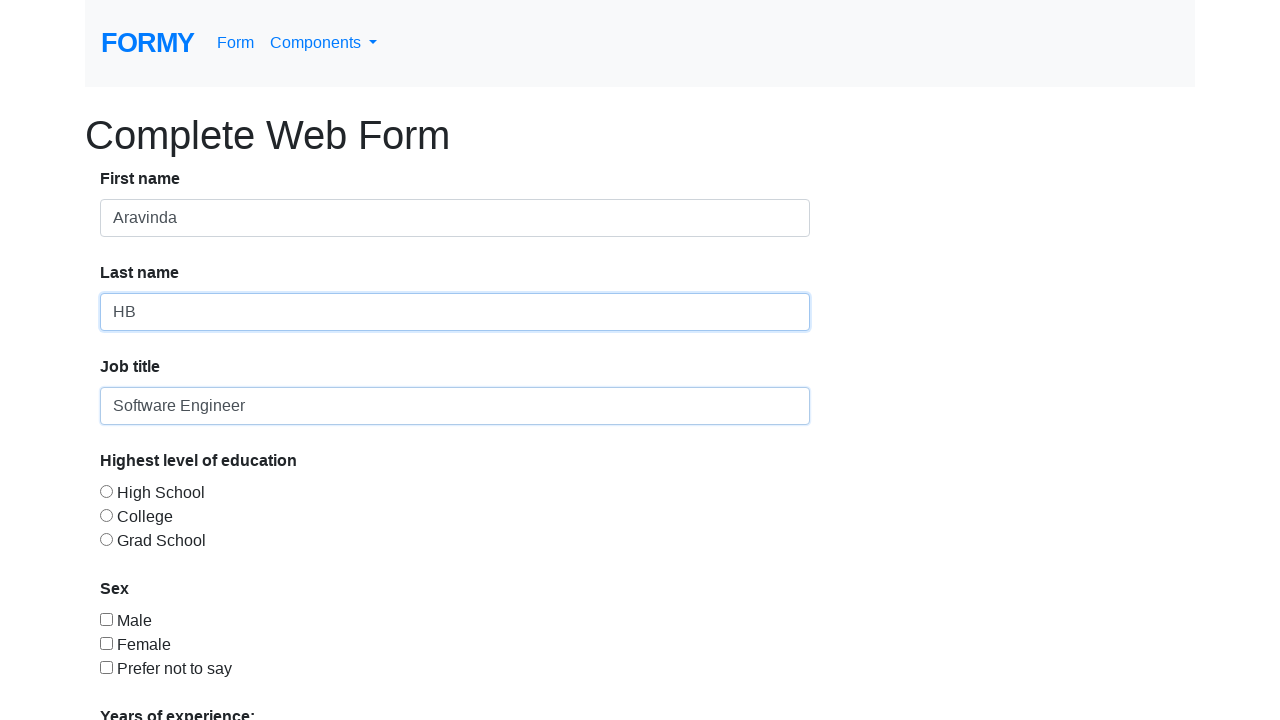

Selected College education level at (106, 539) on #radio-button-3
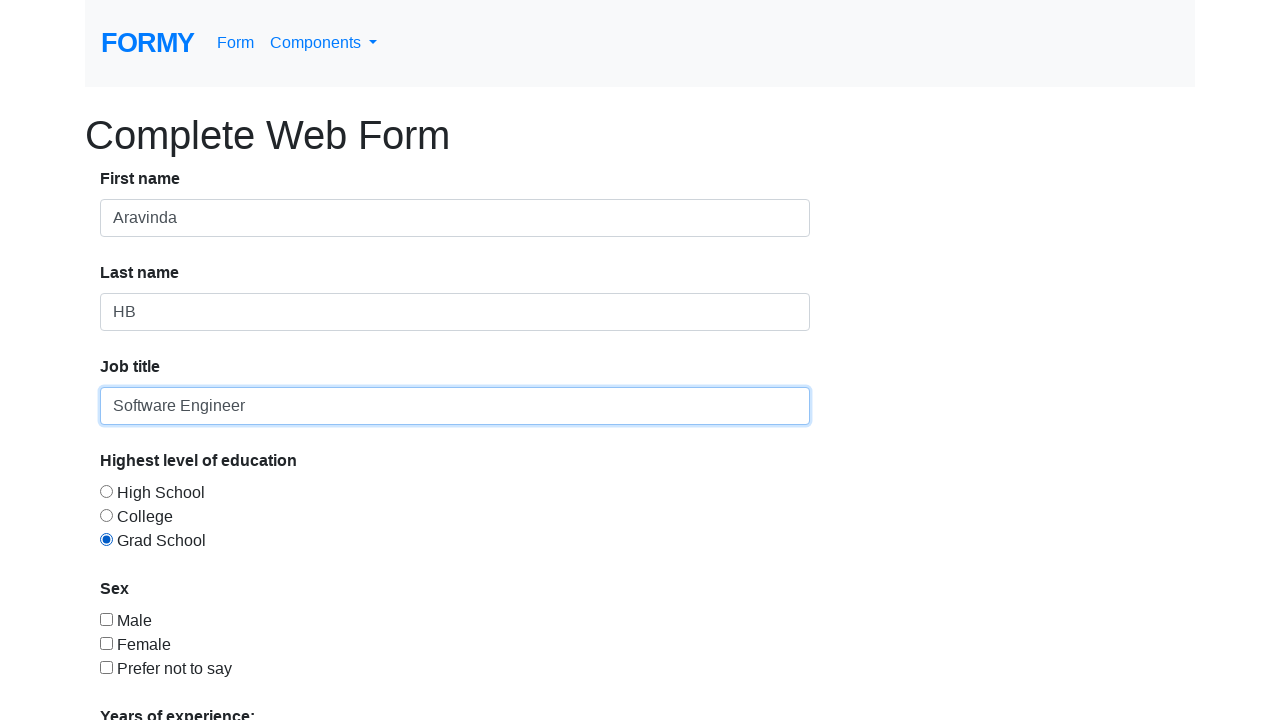

Selected Male gender checkbox at (106, 619) on #checkbox-1
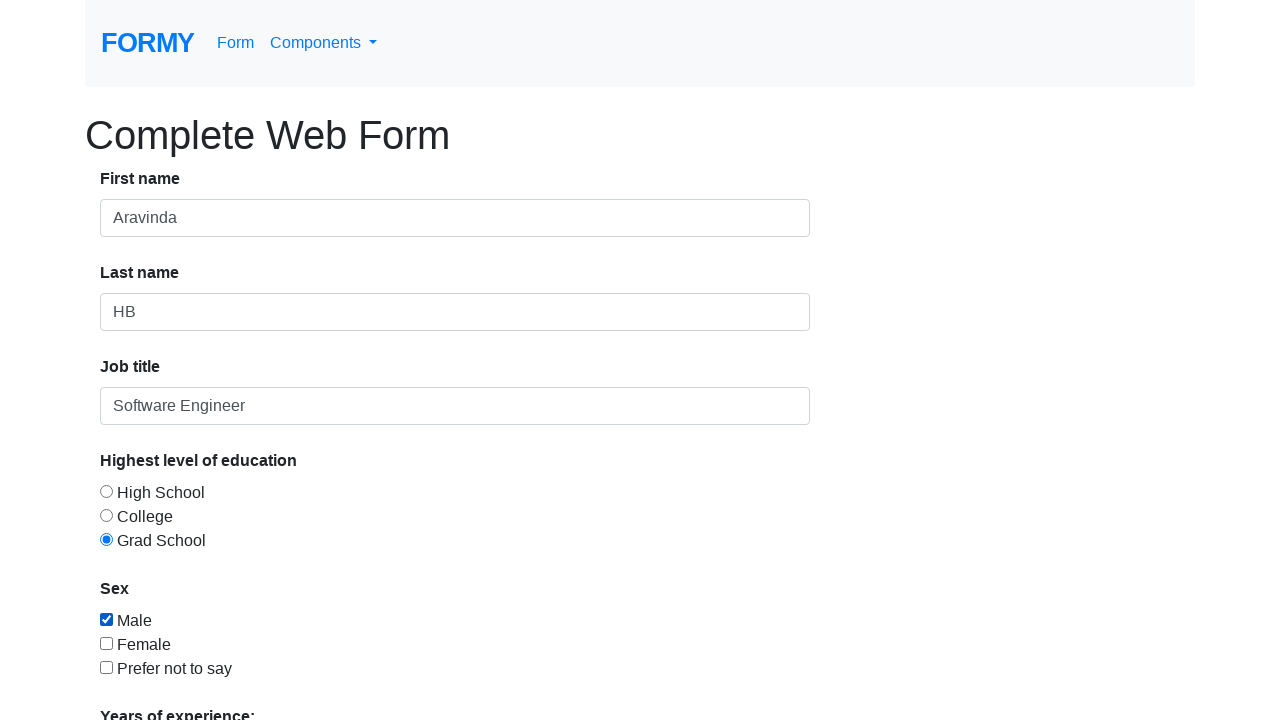

Clicked Submit button to submit the form at (148, 680) on text=Submit
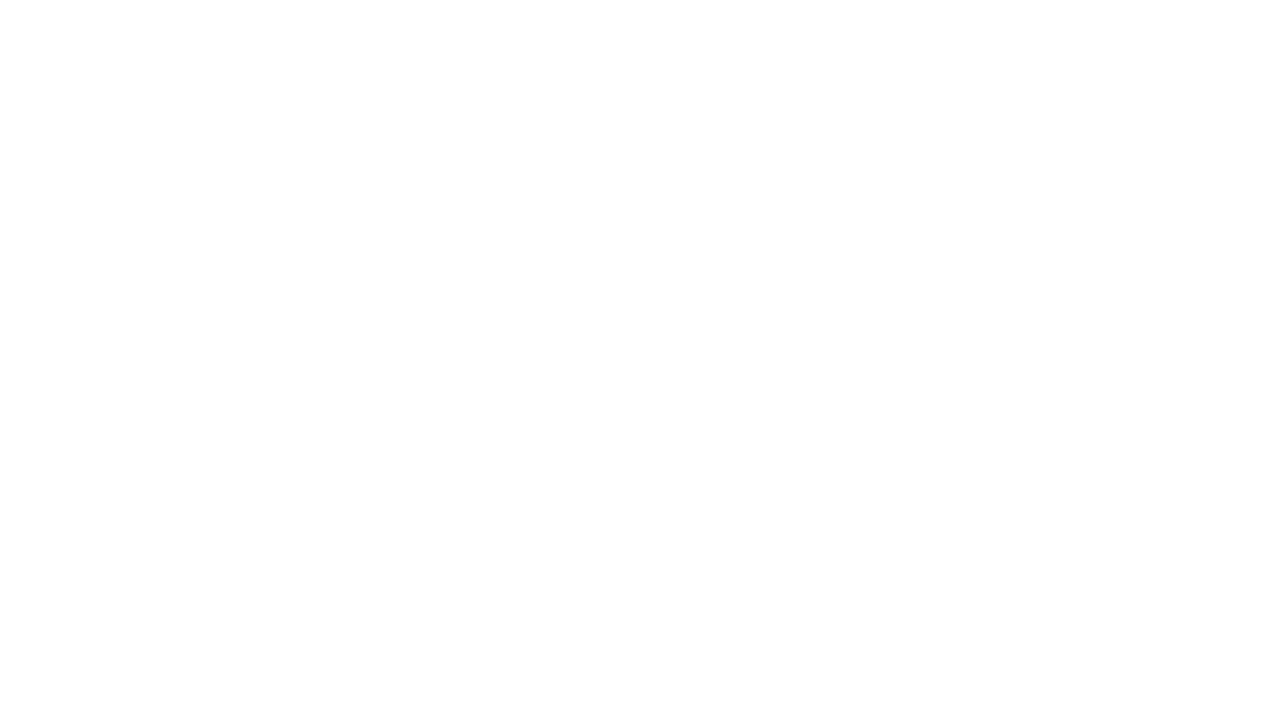

Form submission success message appeared
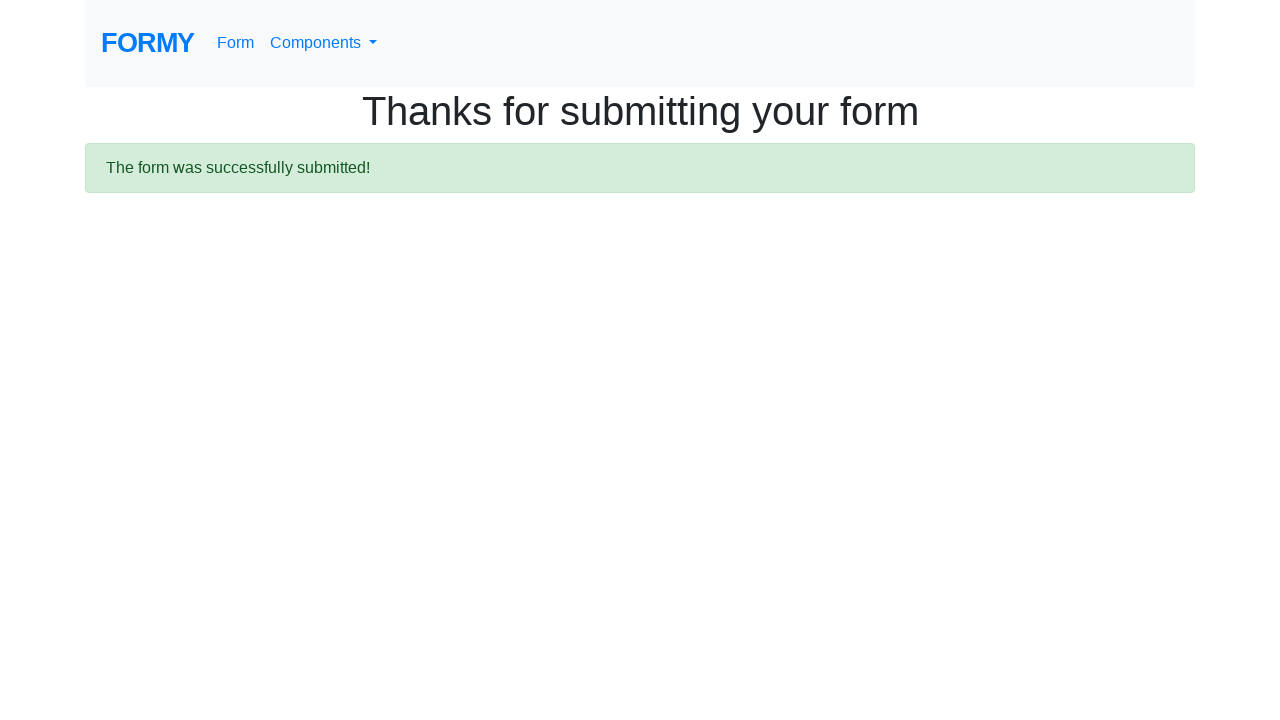

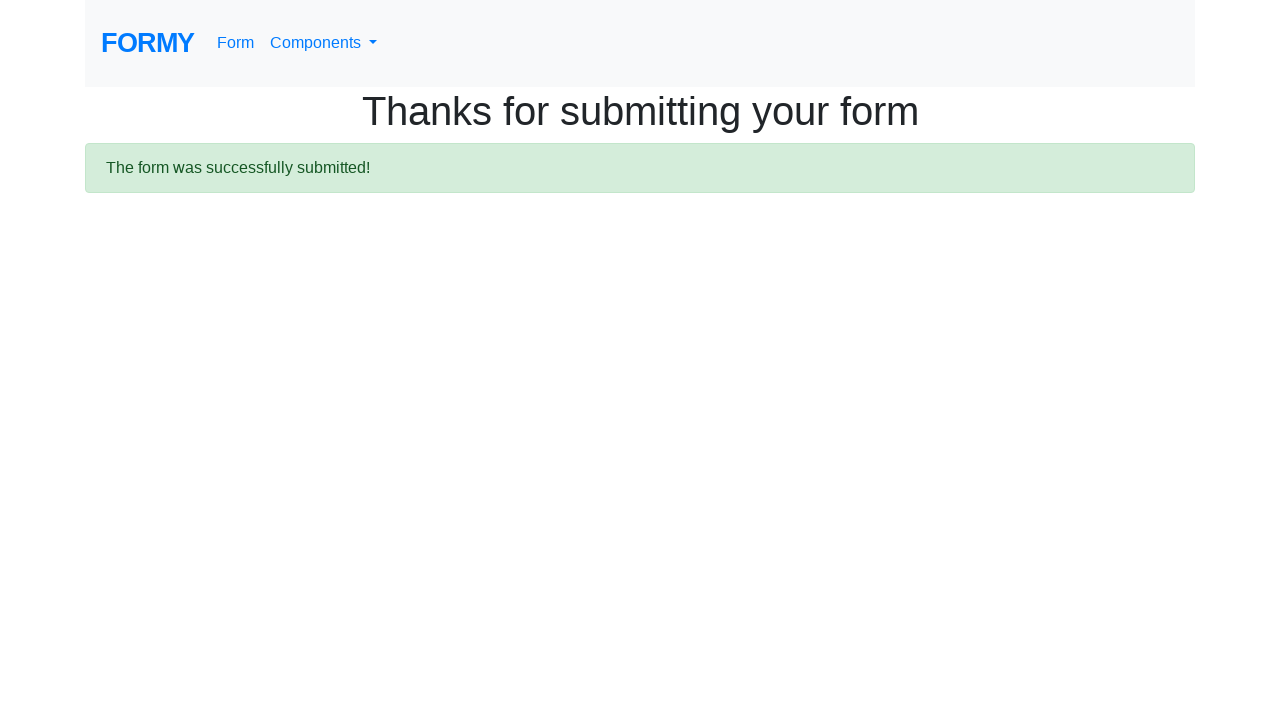